Navigates to testuj.pl and retrieves the page title

Starting URL: https://testuj.pl/

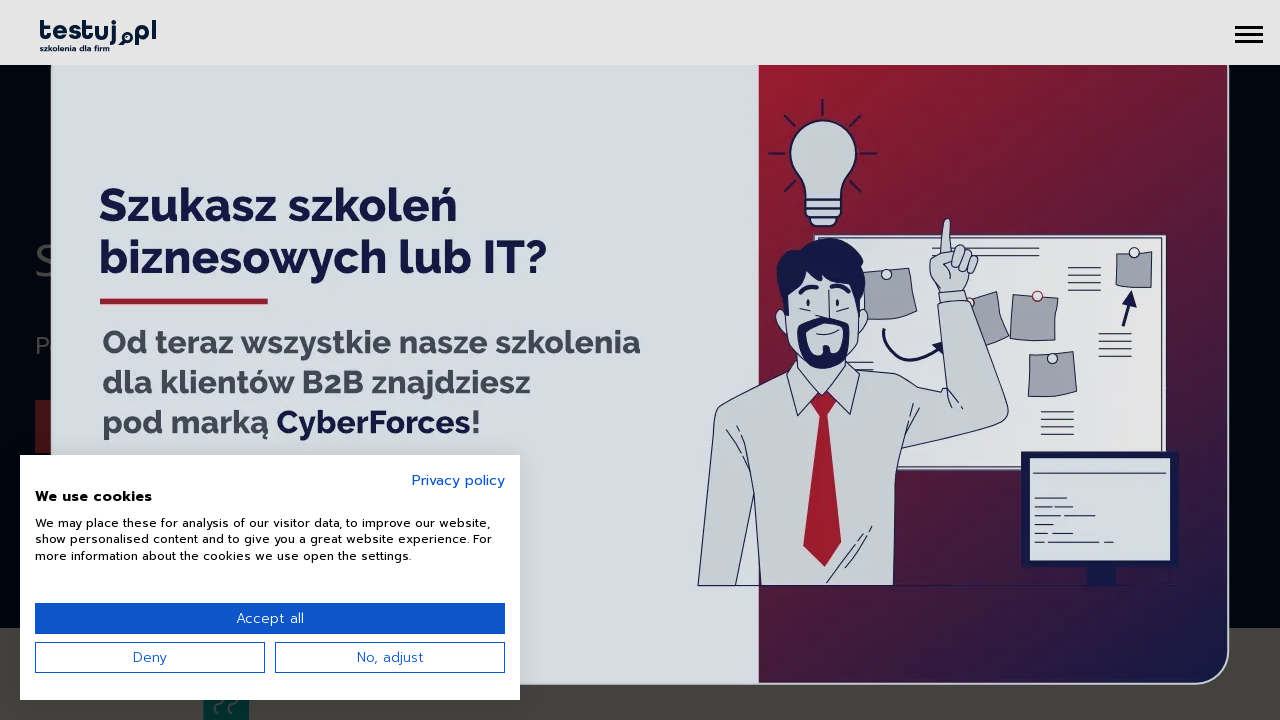

Retrieved page title from testuj.pl
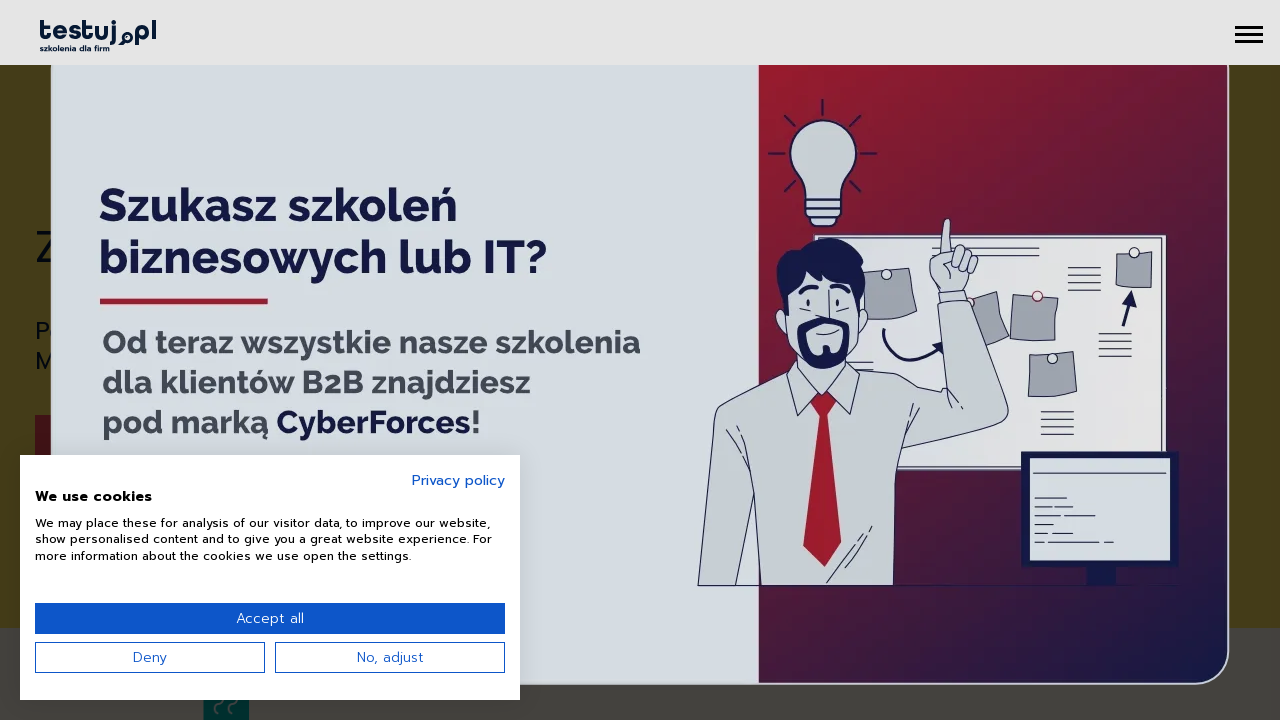

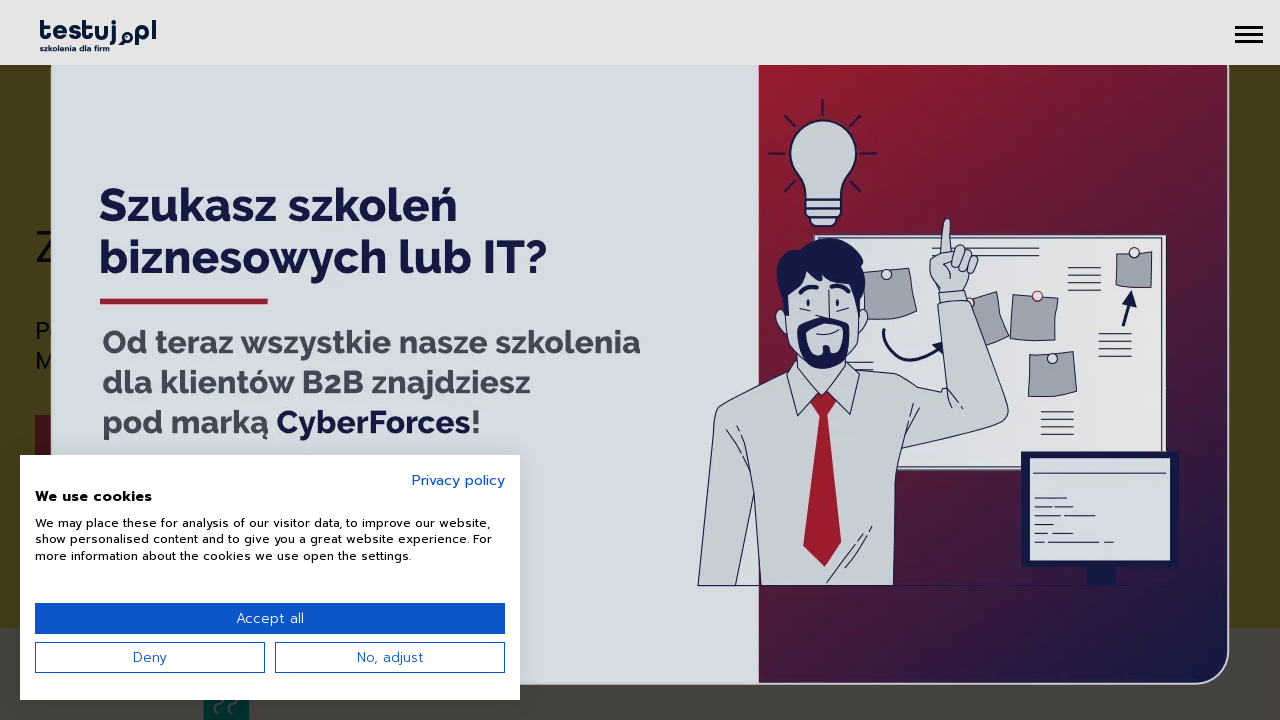